Tests CSS color value change on hover by checking the color property before and after hovering over an element

Starting URL: https://www.idf.il/en

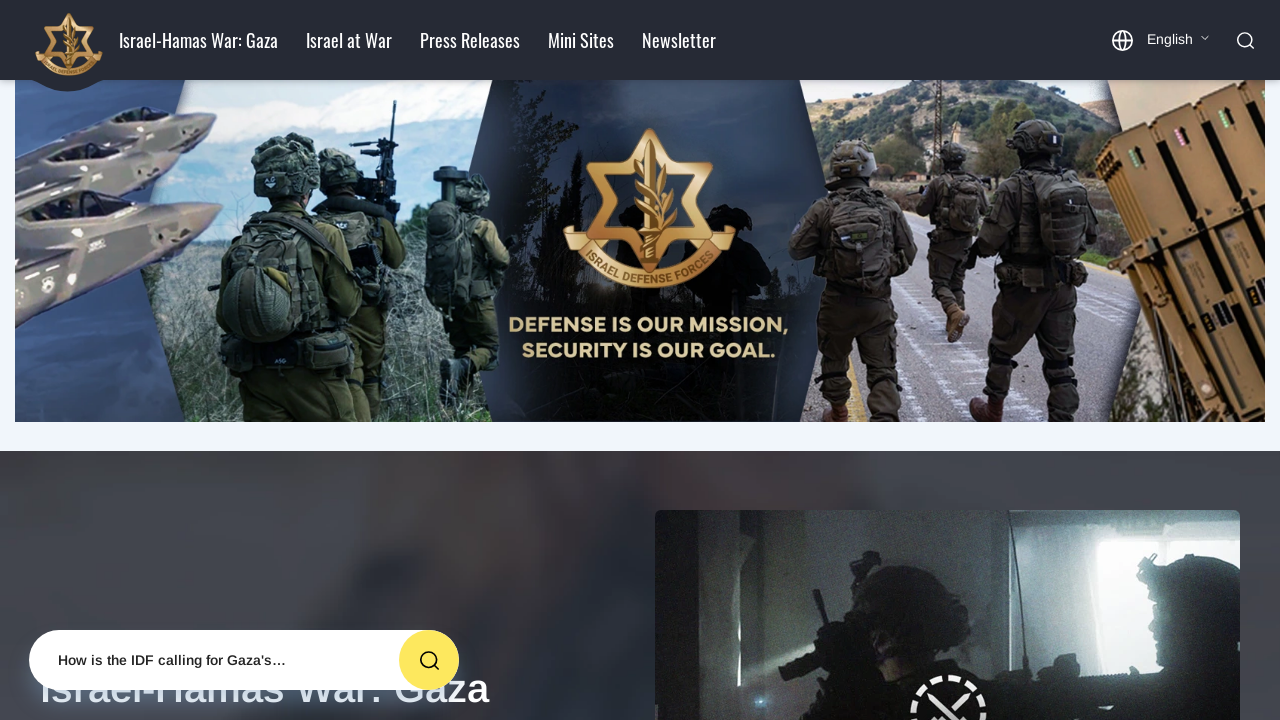

Navigated to https://www.idf.il/en
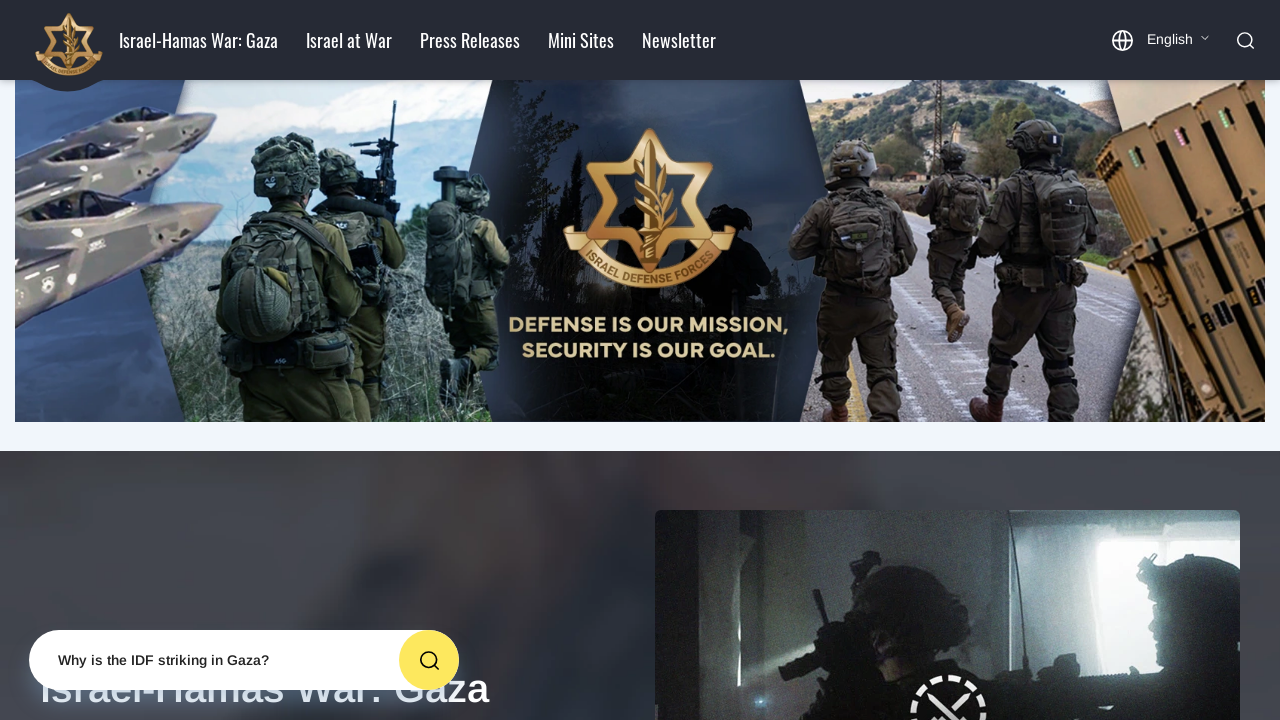

Located 'Press Releases' link element
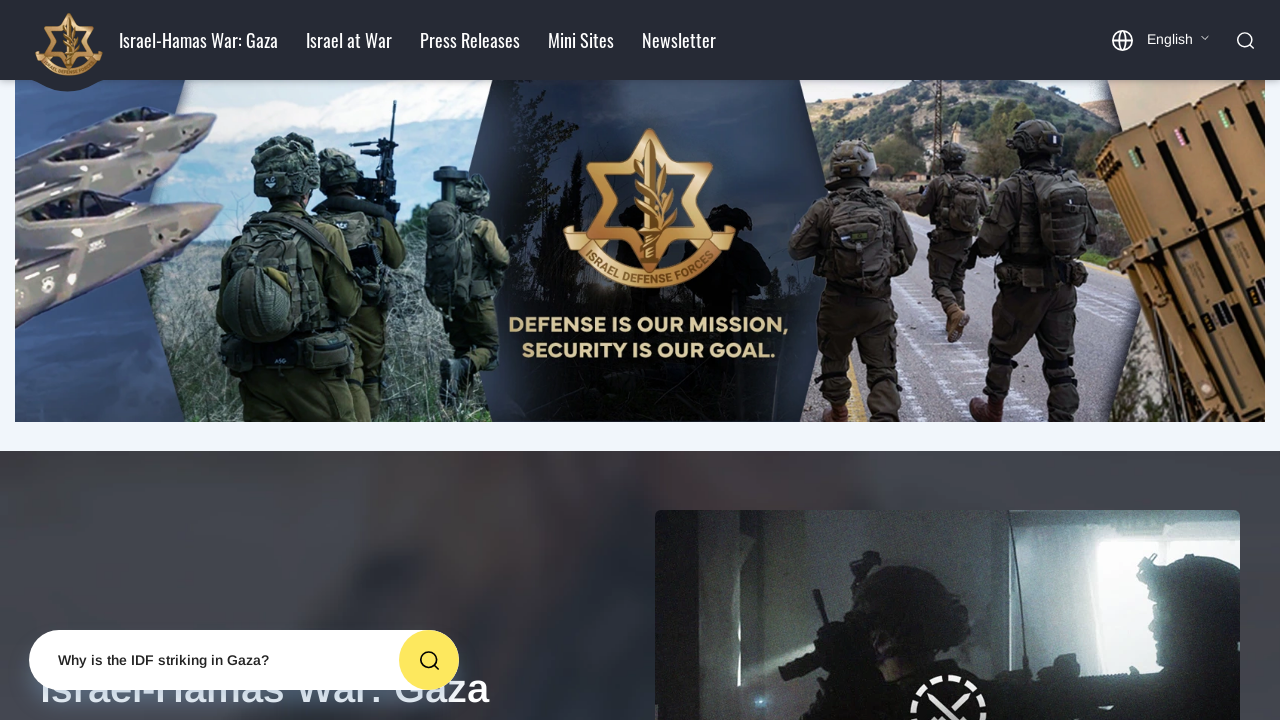

Retrieved initial CSS color value: rgb(255, 255, 255)
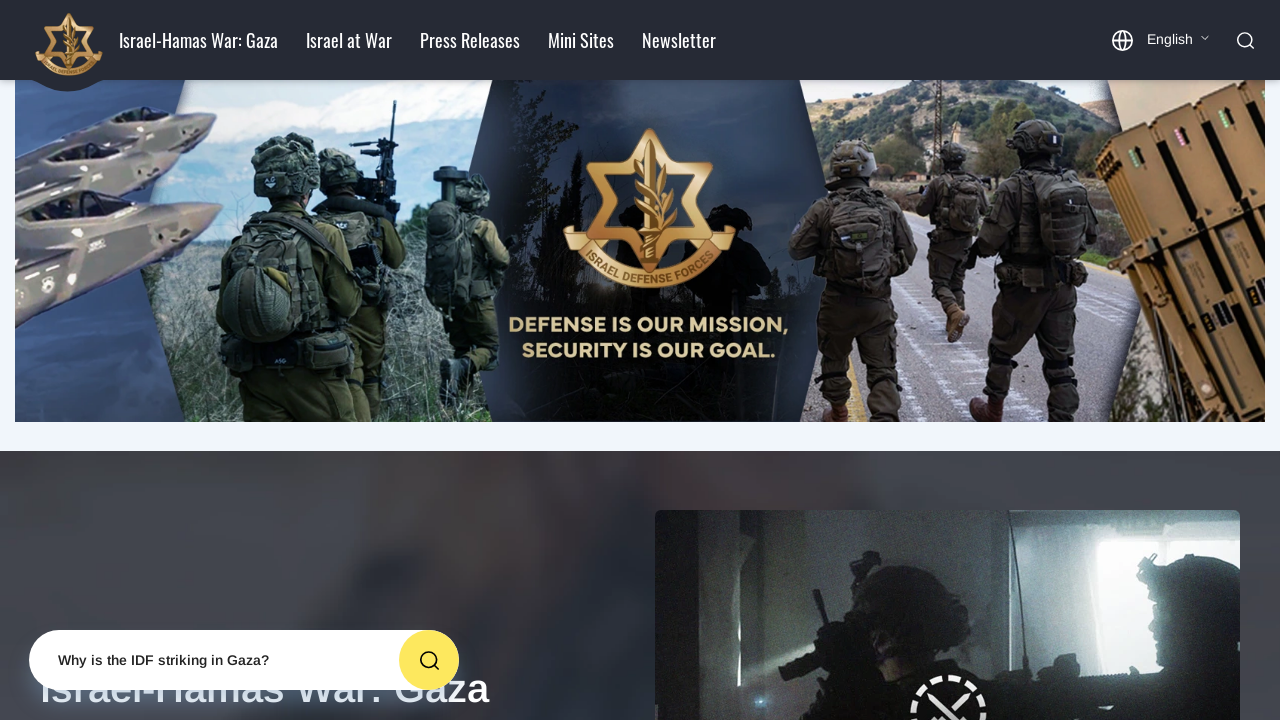

Hovered over 'Press Releases' link element at (470, 40) on xpath=//a[contains(text(),'Press Releases')]
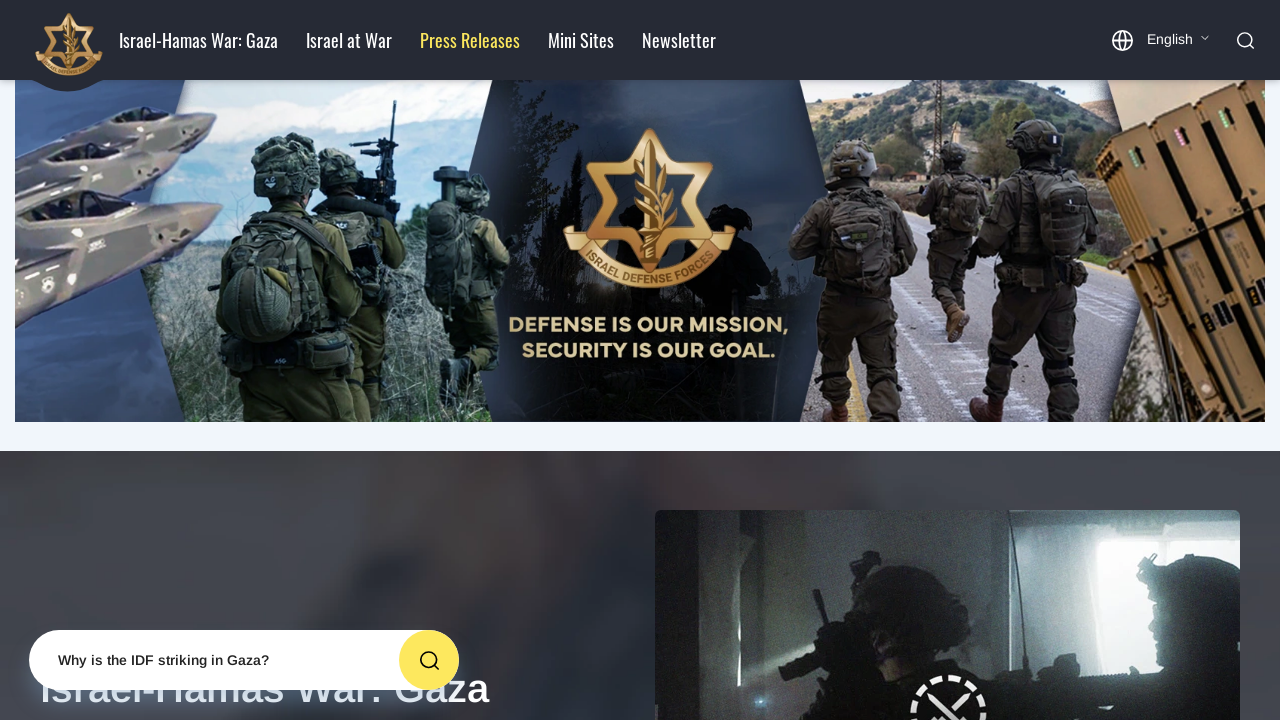

Retrieved CSS color value after hover: rgb(253, 232, 94)
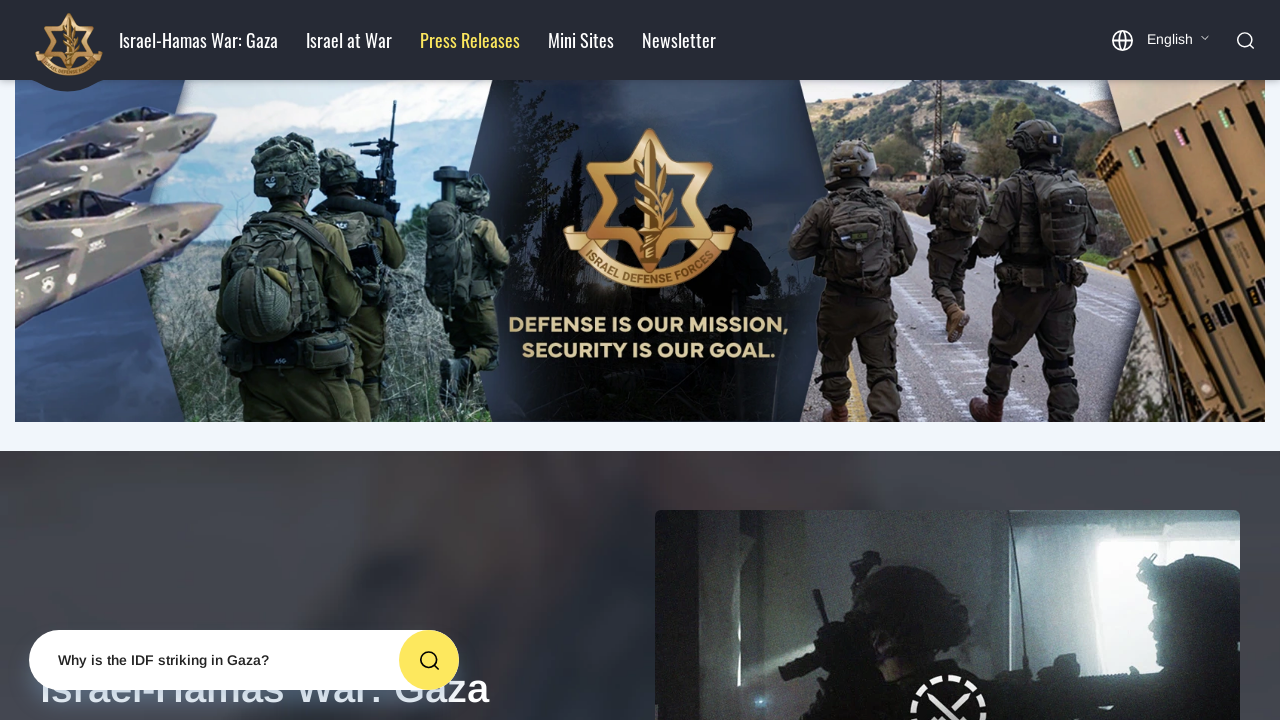

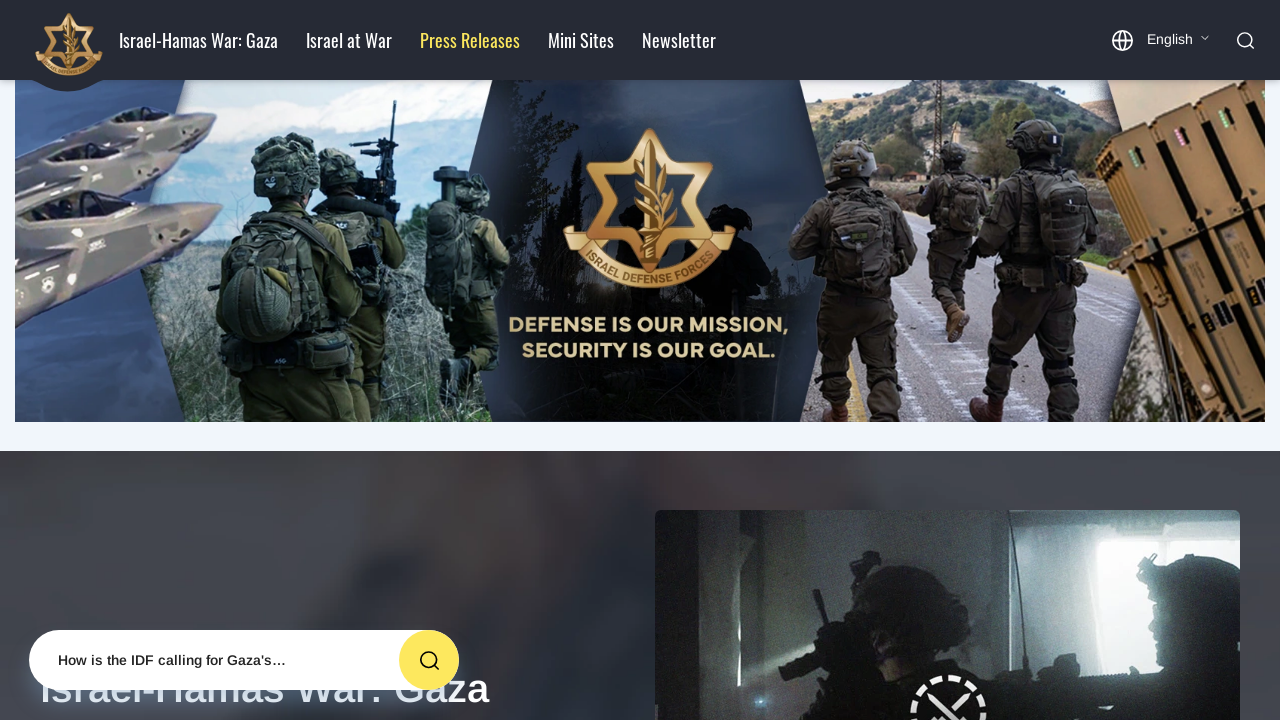